Tests adding a product to the shopping cart on a demo e-commerce site and verifies the product appears in the cart (alternate verification selector).

Starting URL: https://bstackdemo.com/

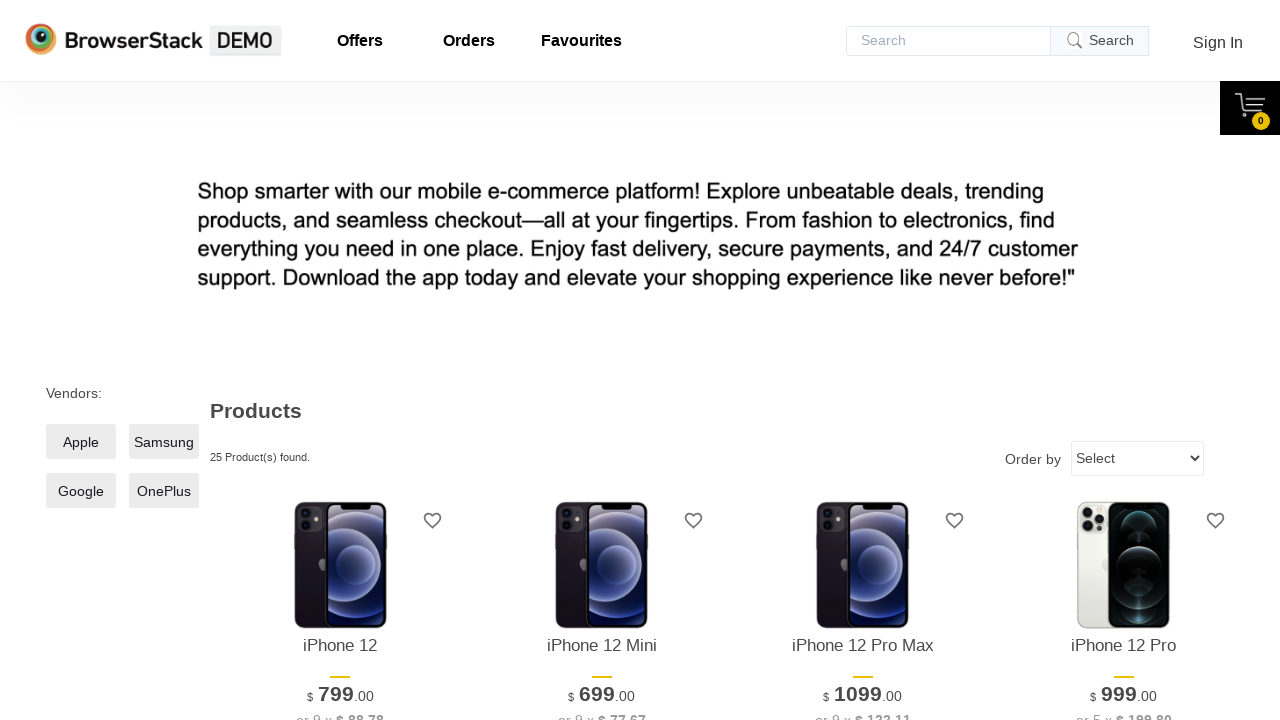

Page loaded with correct title 'StackDemo'
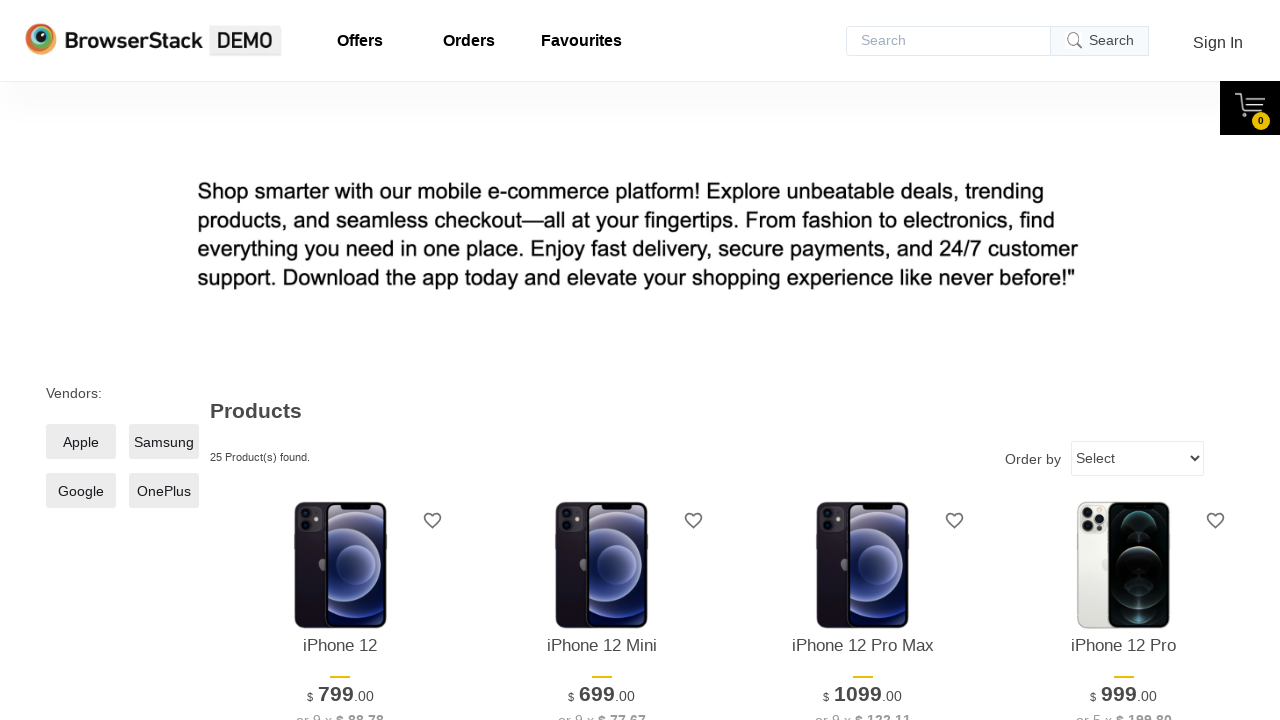

First product name element became visible
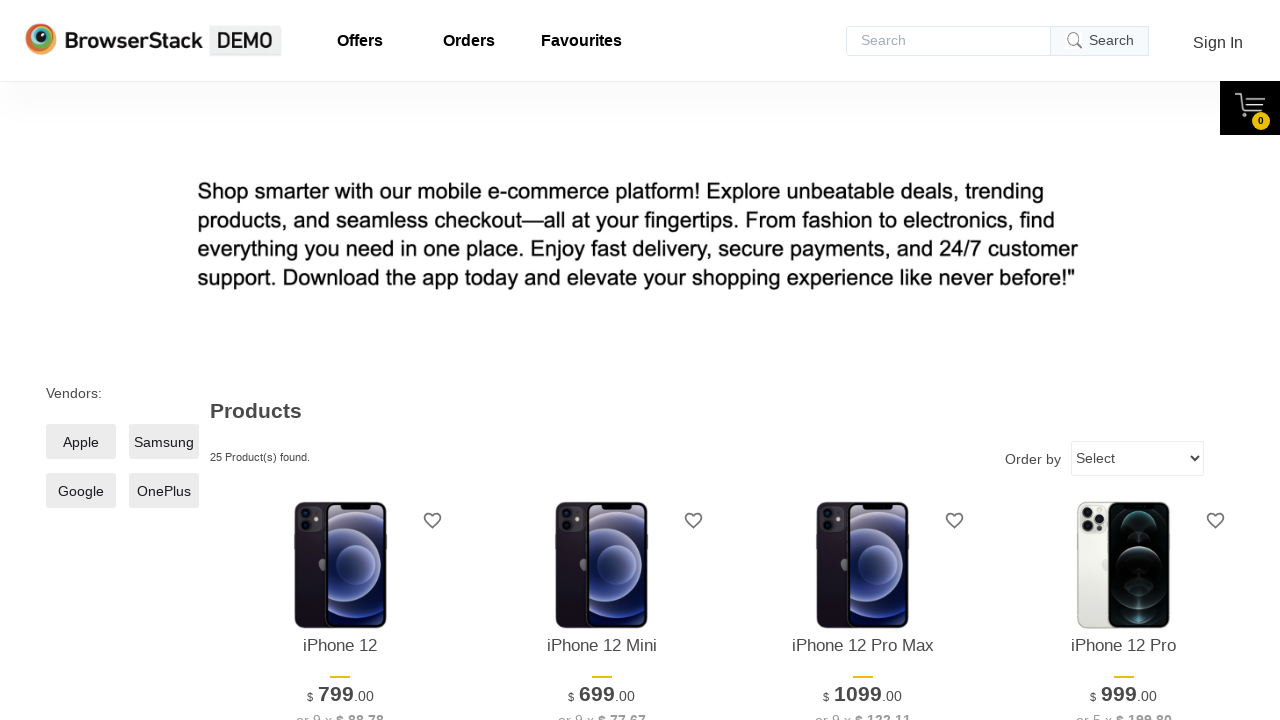

Captured first product name: iPhone 12
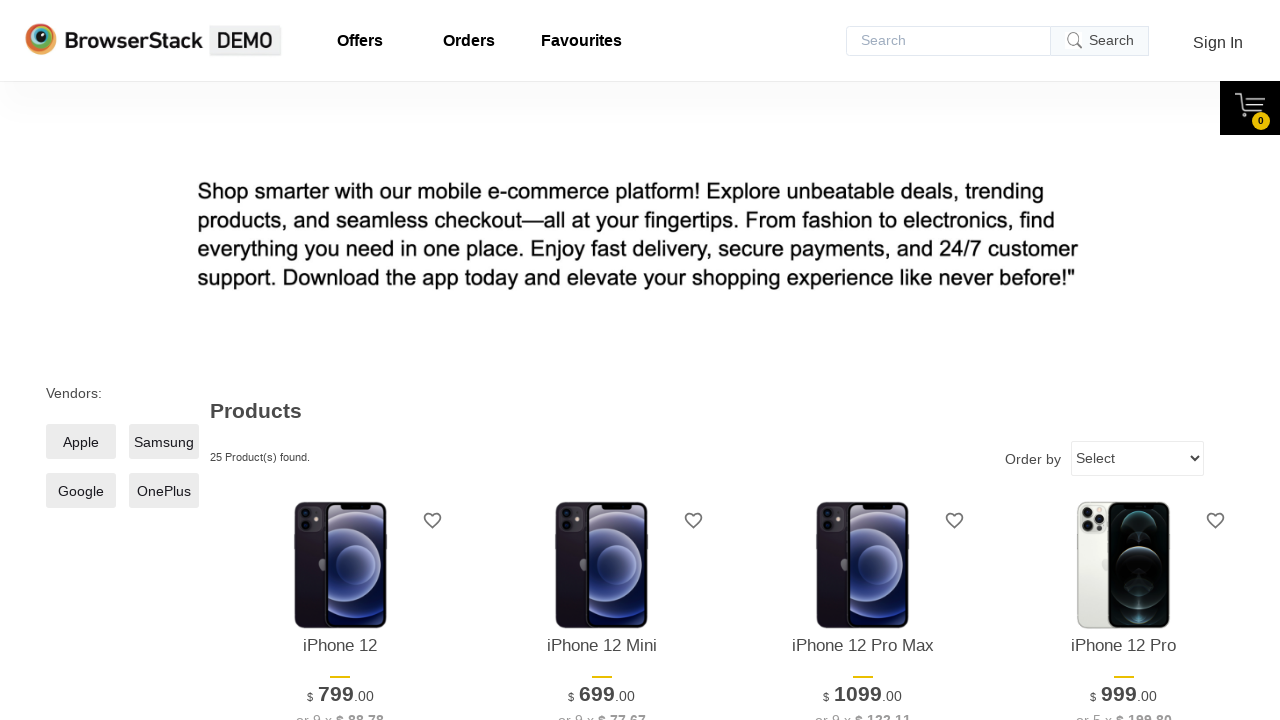

Add to cart button became visible
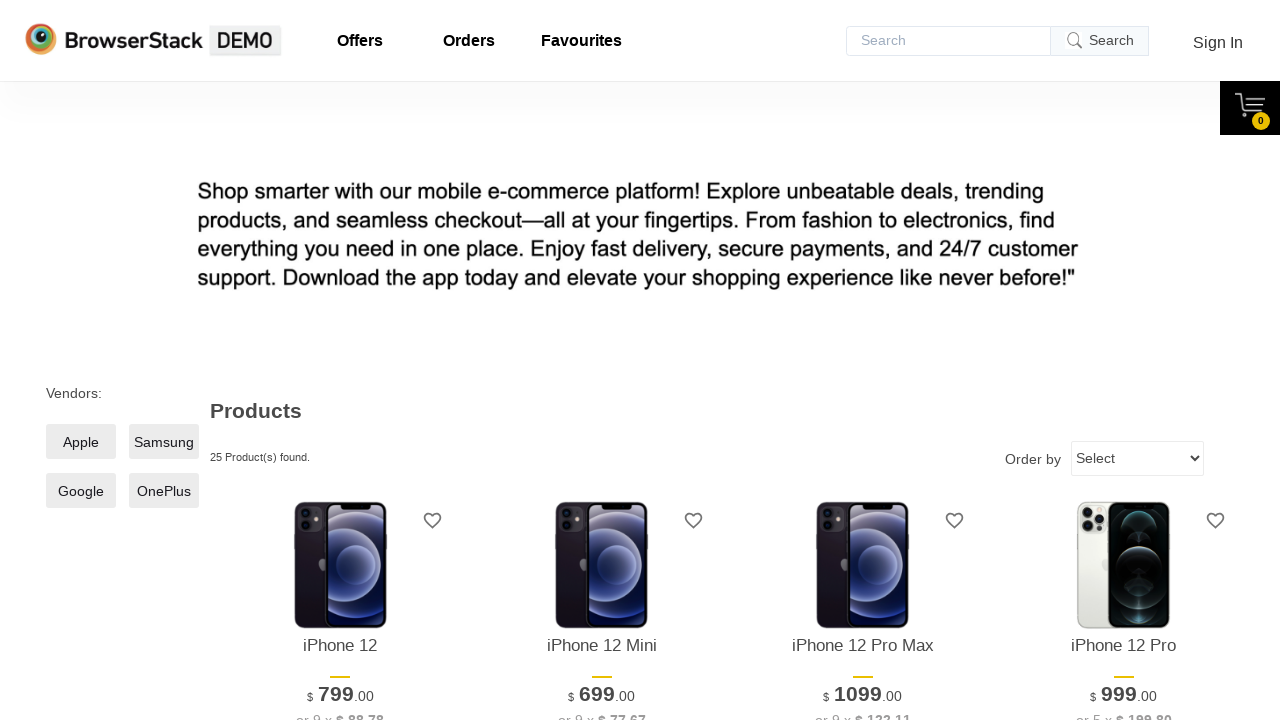

Clicked add to cart button for first product
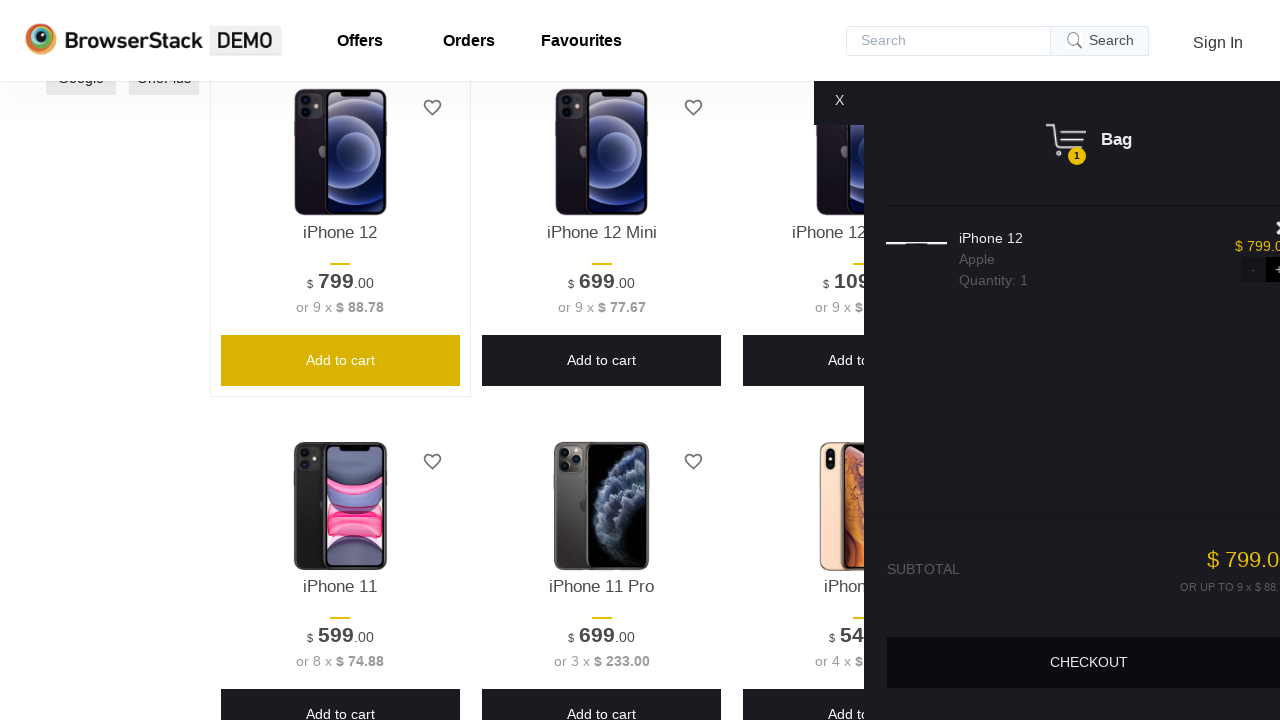

Shopping cart content became visible
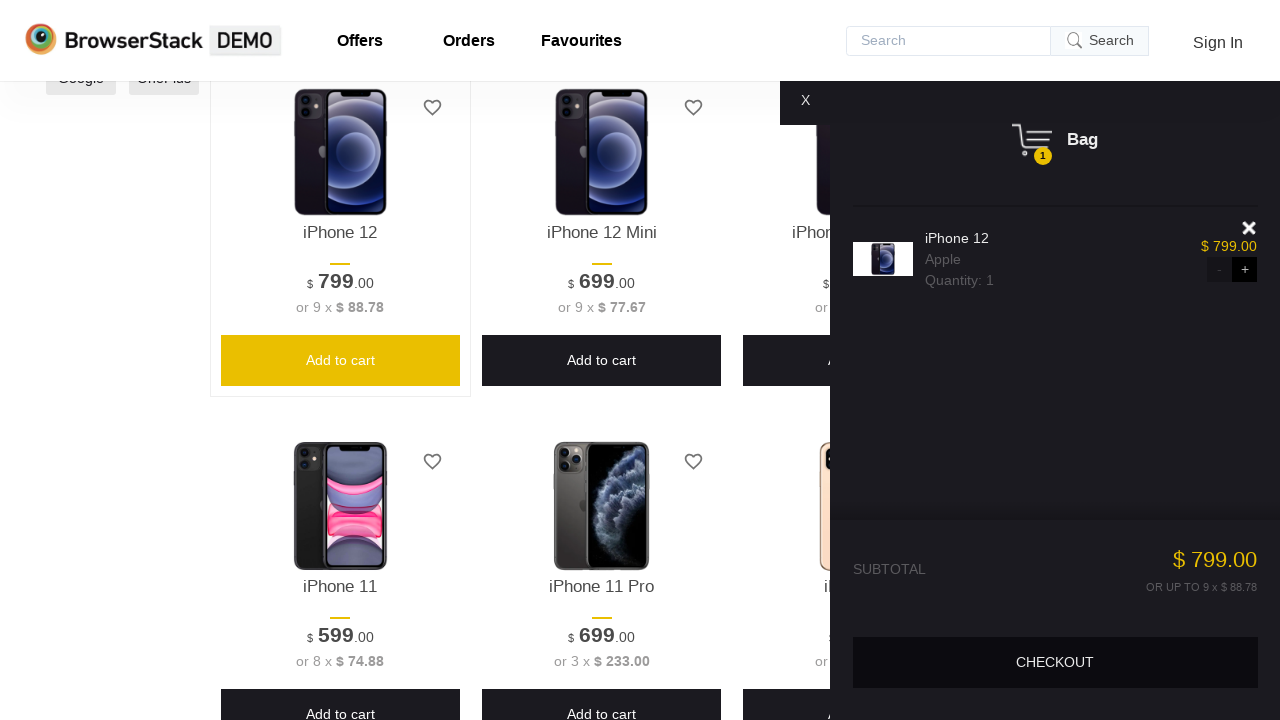

Product details in cart became visible
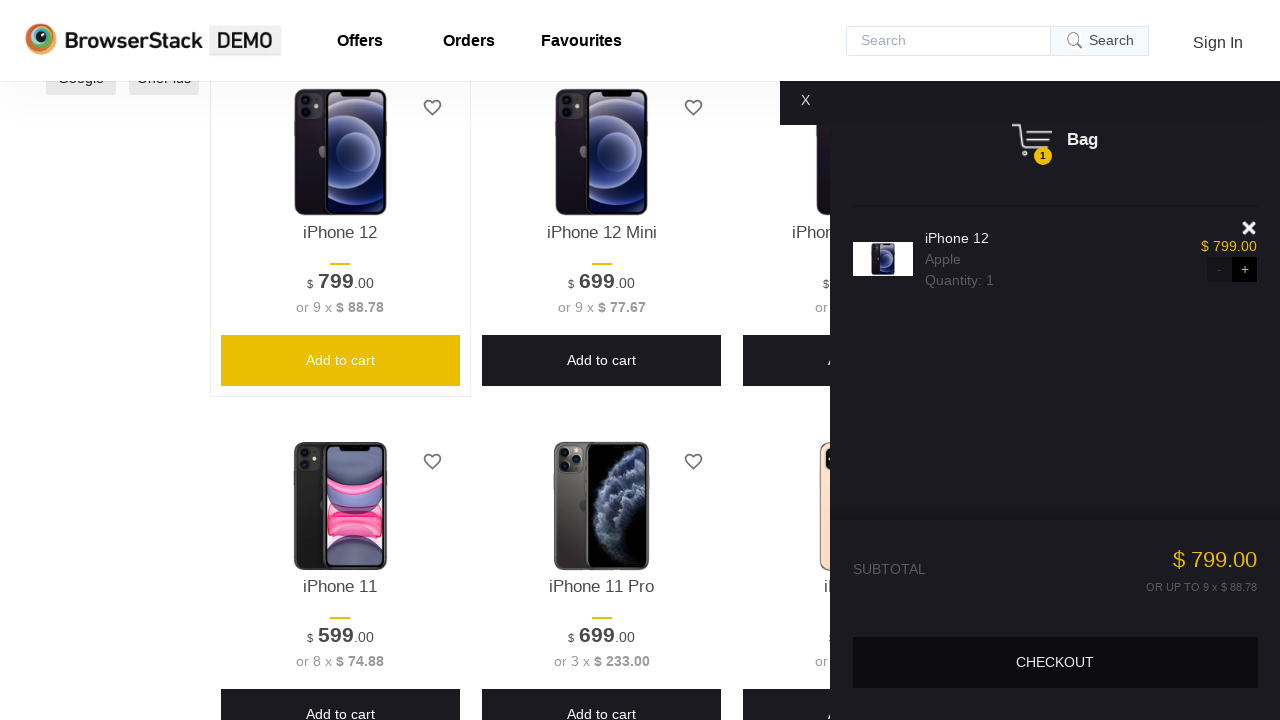

Captured product details in cart: iPhone 12Apple Quantity: 1
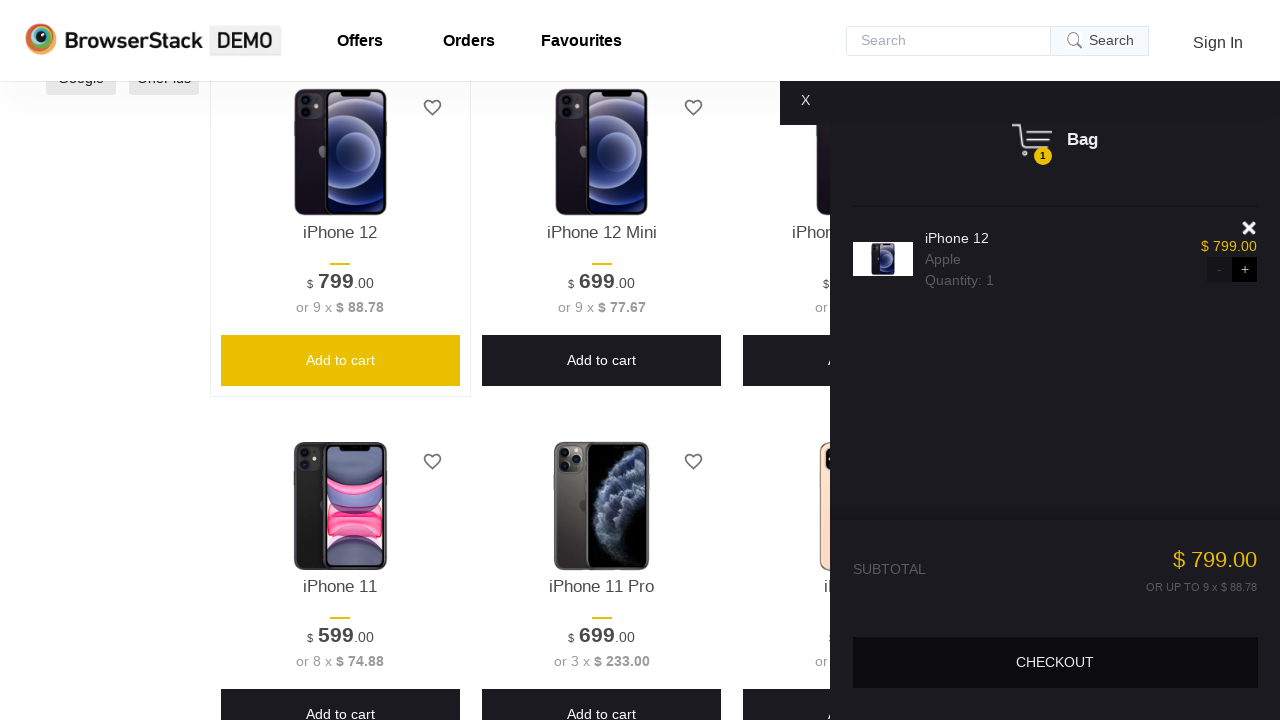

Verified product name appears in cart contents
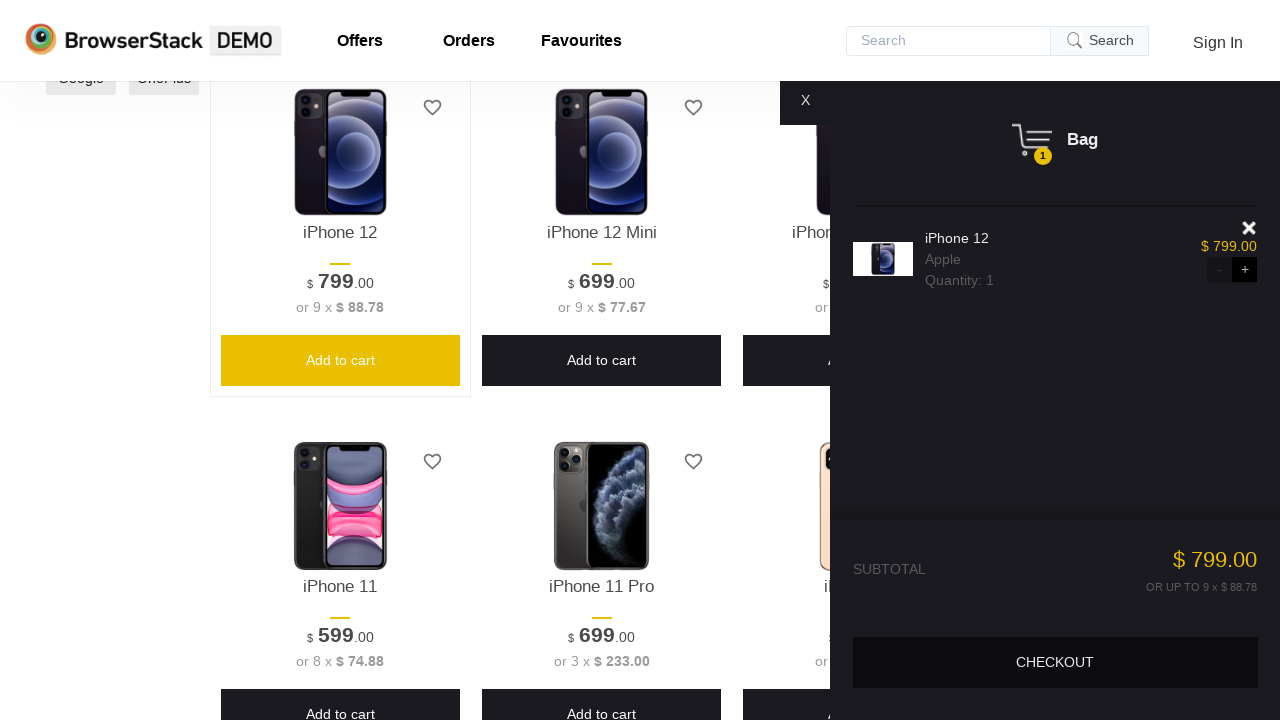

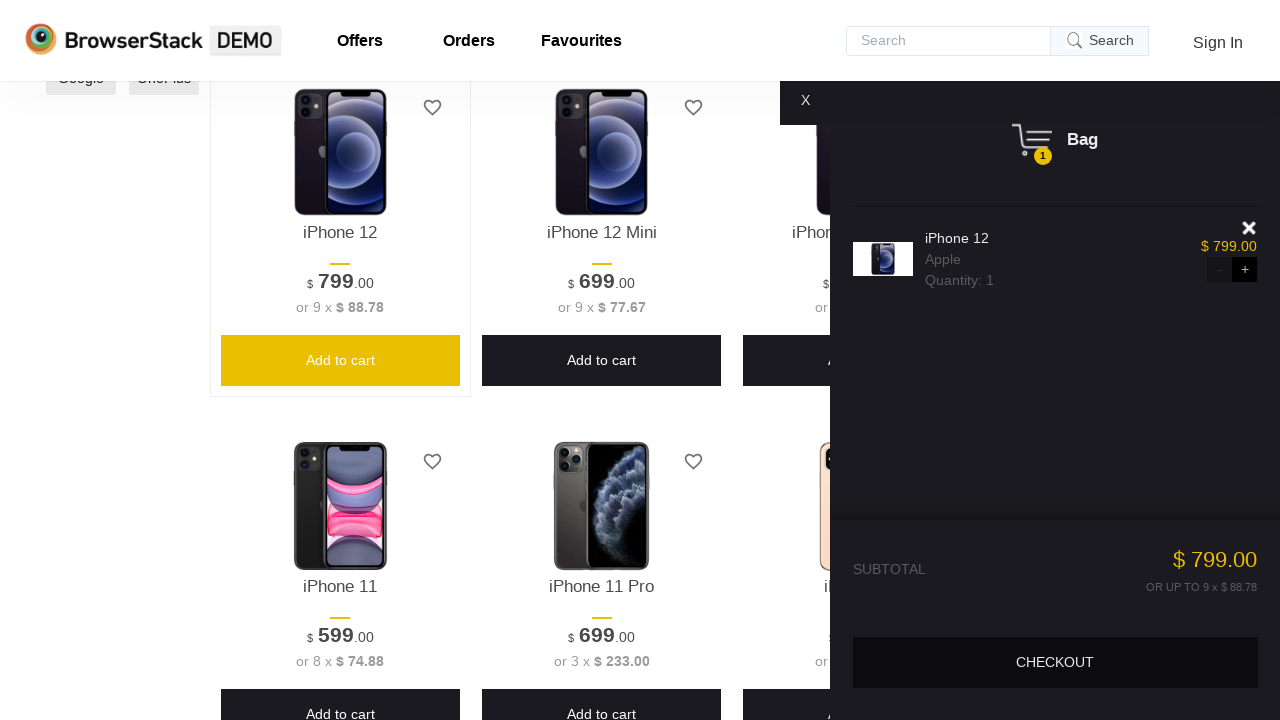